Demonstrates getting element attributes and setting a value in the search input

Starting URL: https://v5.webdriver.io

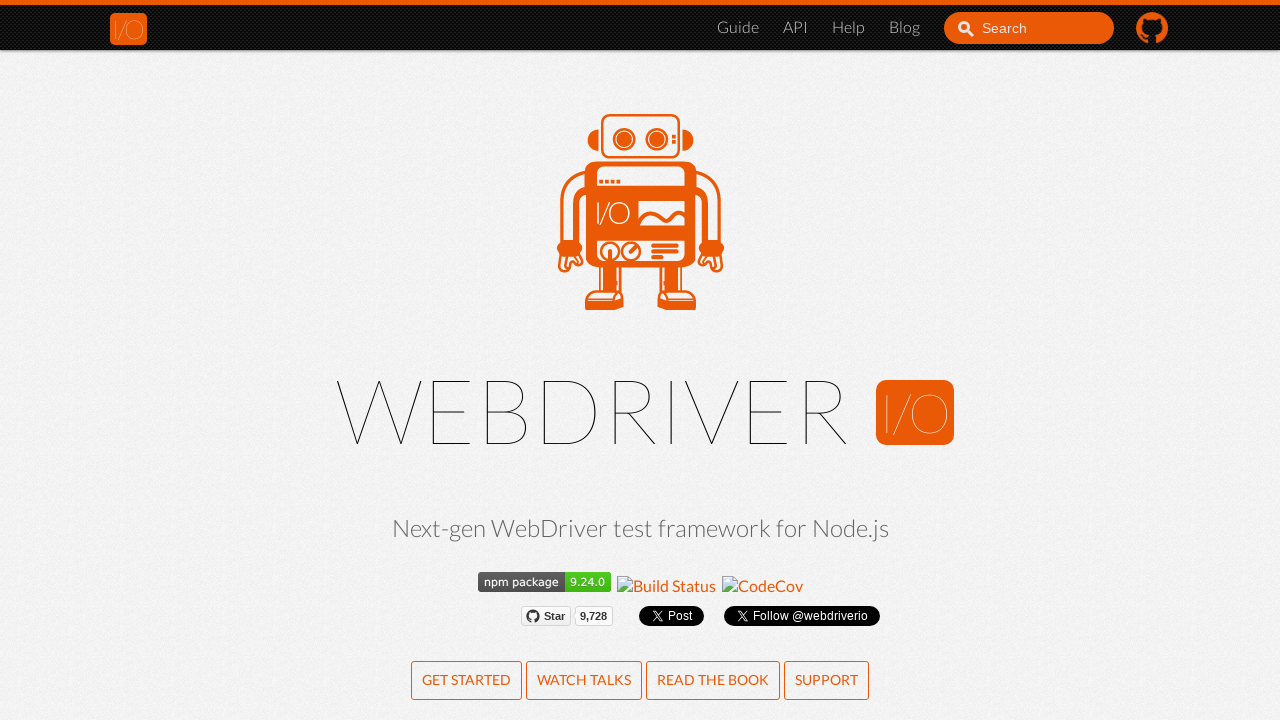

Located the search input element
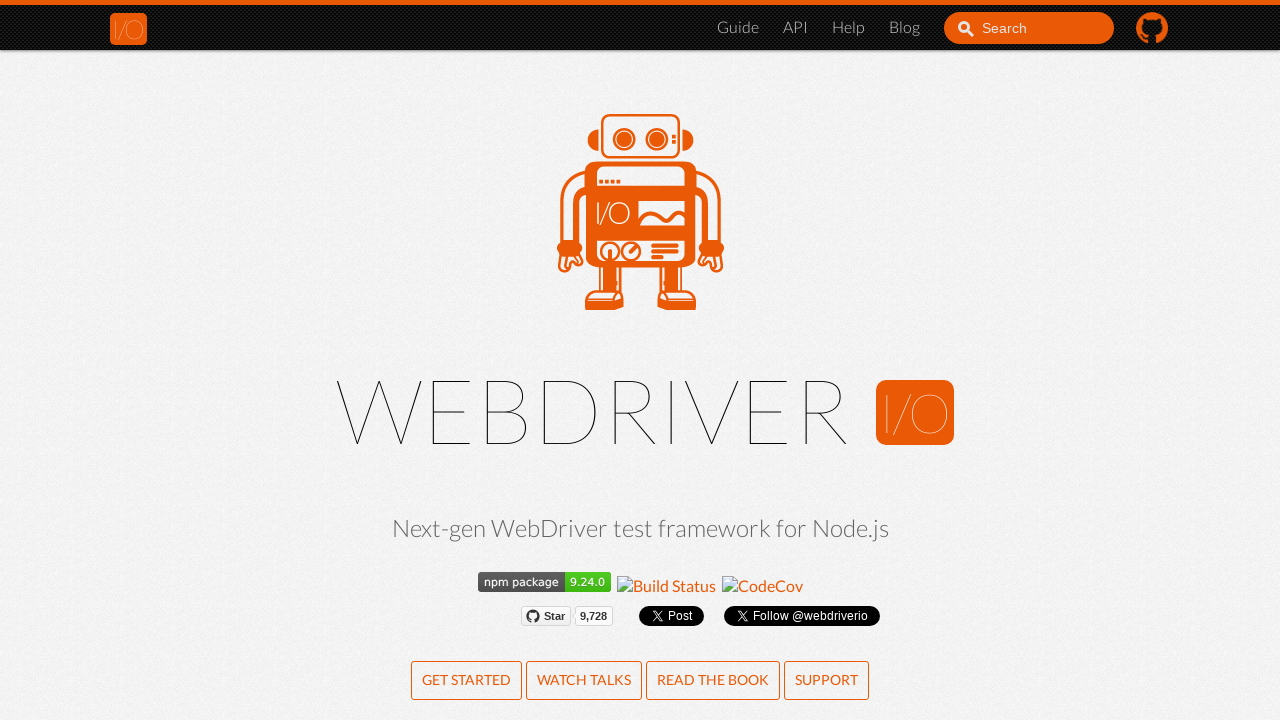

Retrieved title attribute from search input
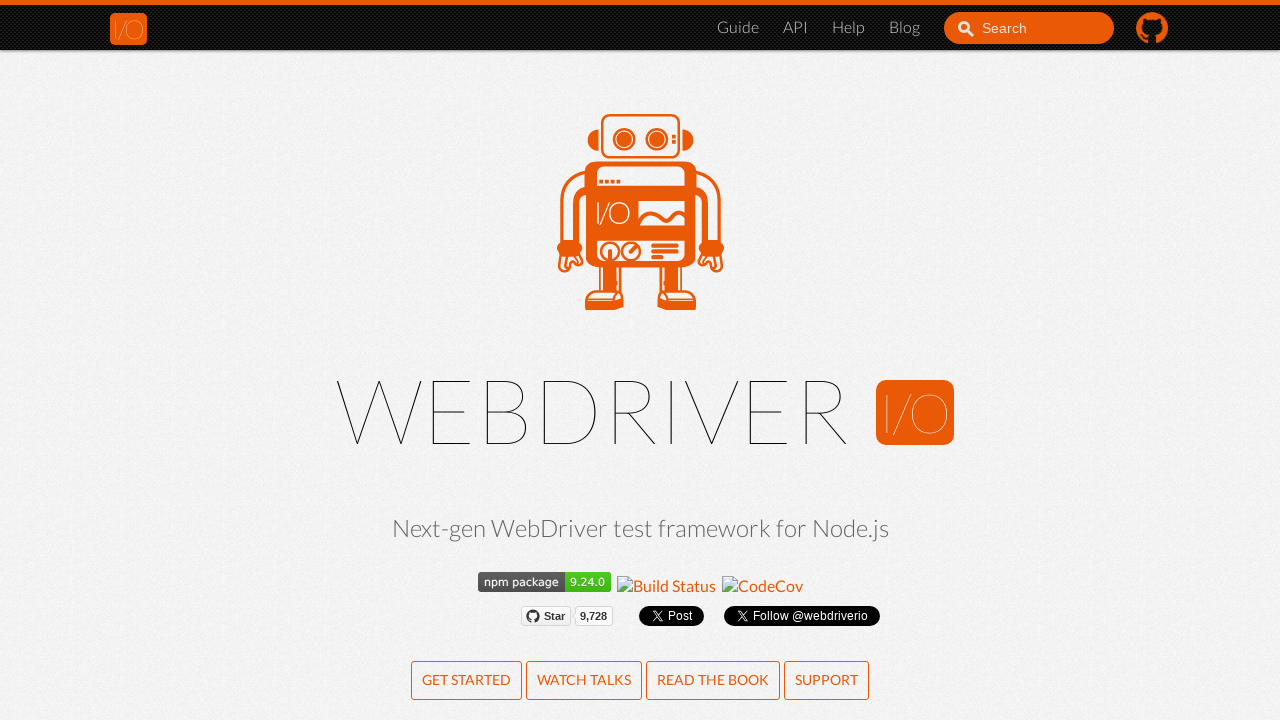

Filled search input with 'Privet' on #search_input_react
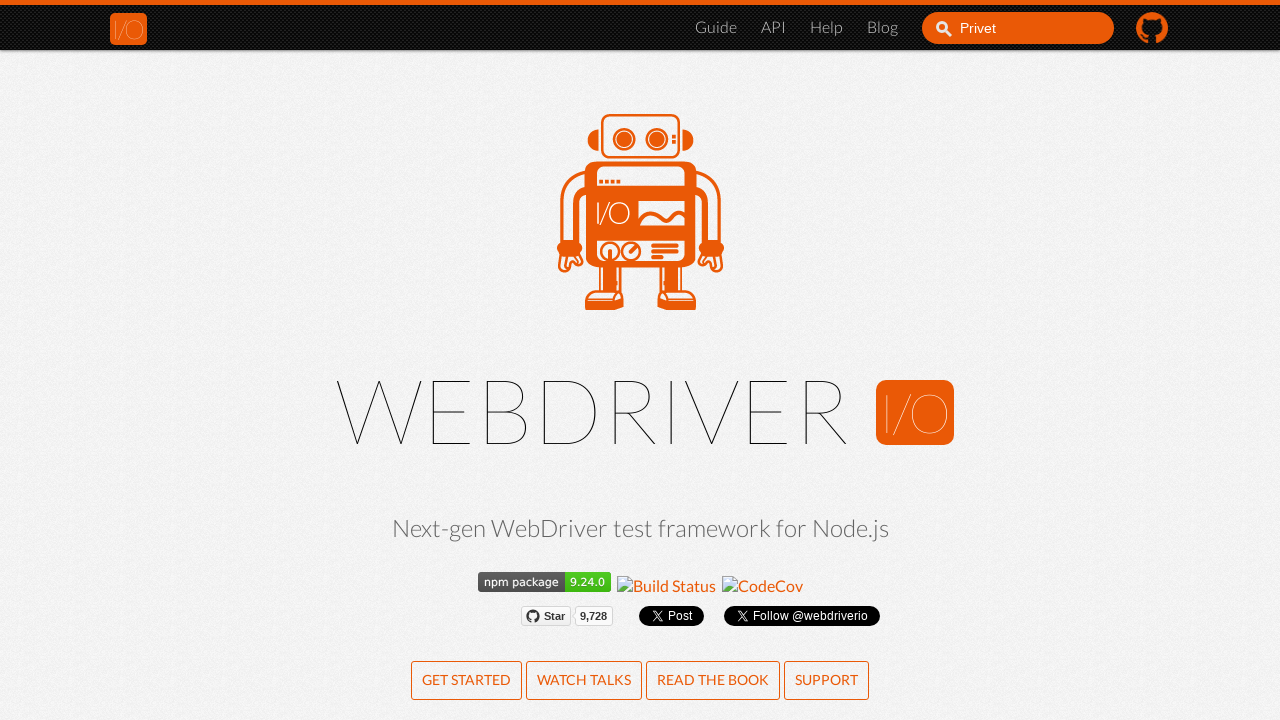

Retrieved role attribute from search input
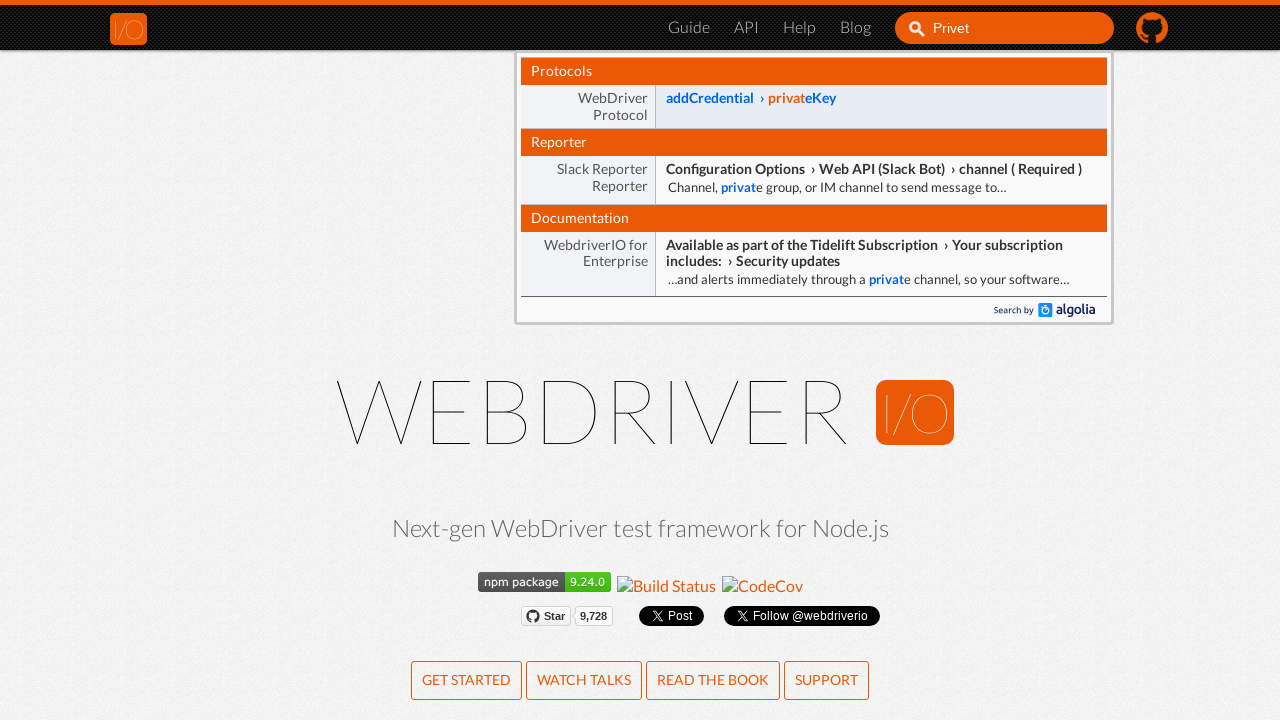

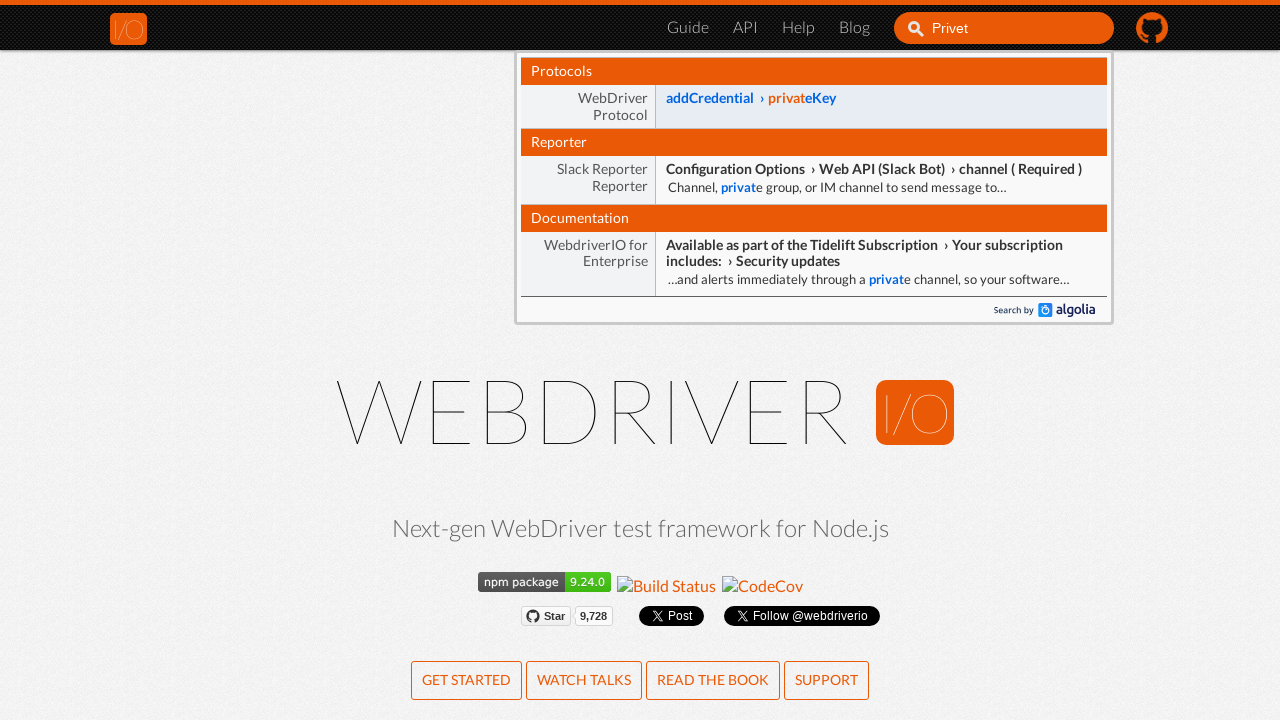